Tests adding an ebook to cart and attempting to apply an invalid promo code, verifying the error message is displayed correctly

Starting URL: https://shopdemo.e-junkie.com/

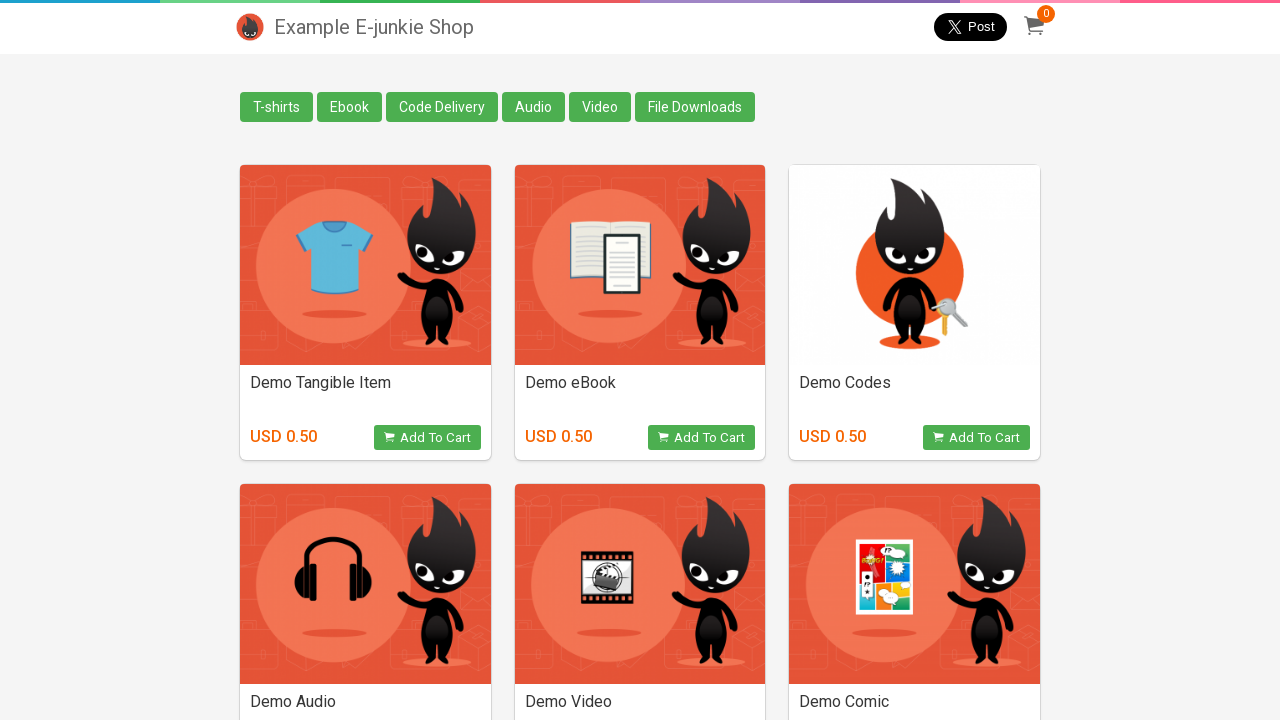

Clicked on Ebook link at (350, 107) on text=Ebook
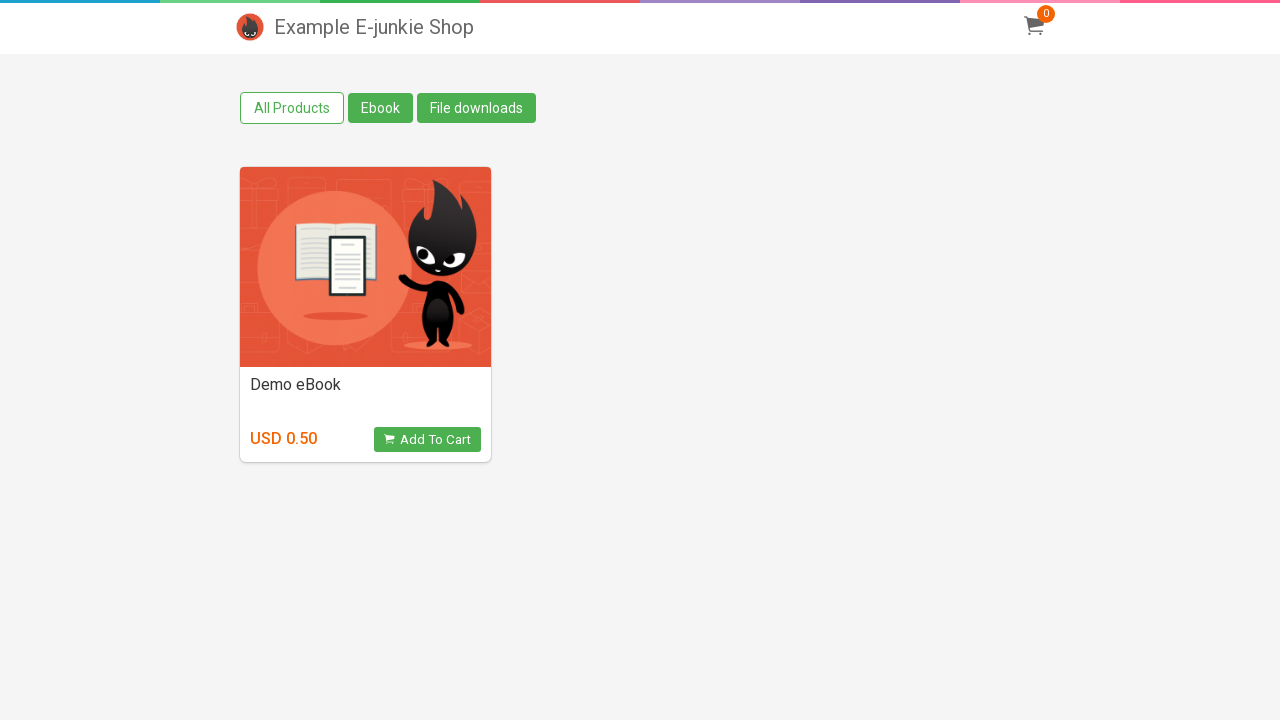

Clicked Add to Cart button for the ebook at (427, 440) on button.view_product
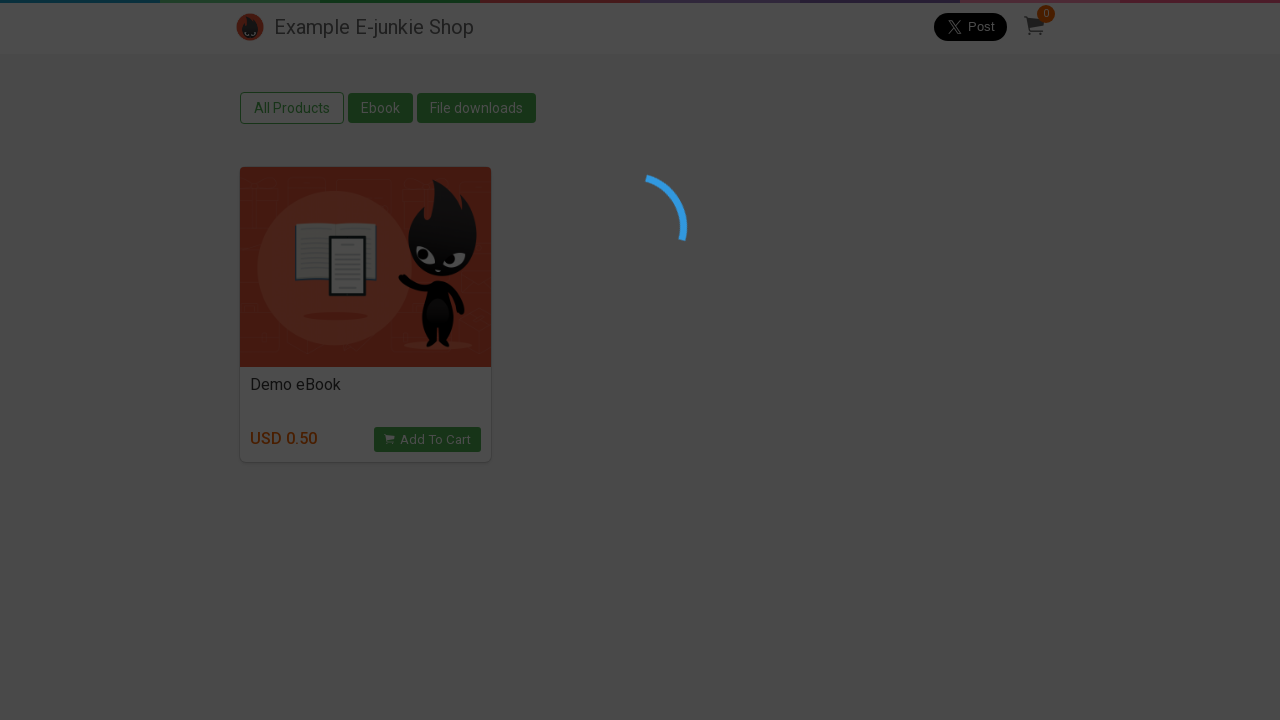

Cart iframe appeared
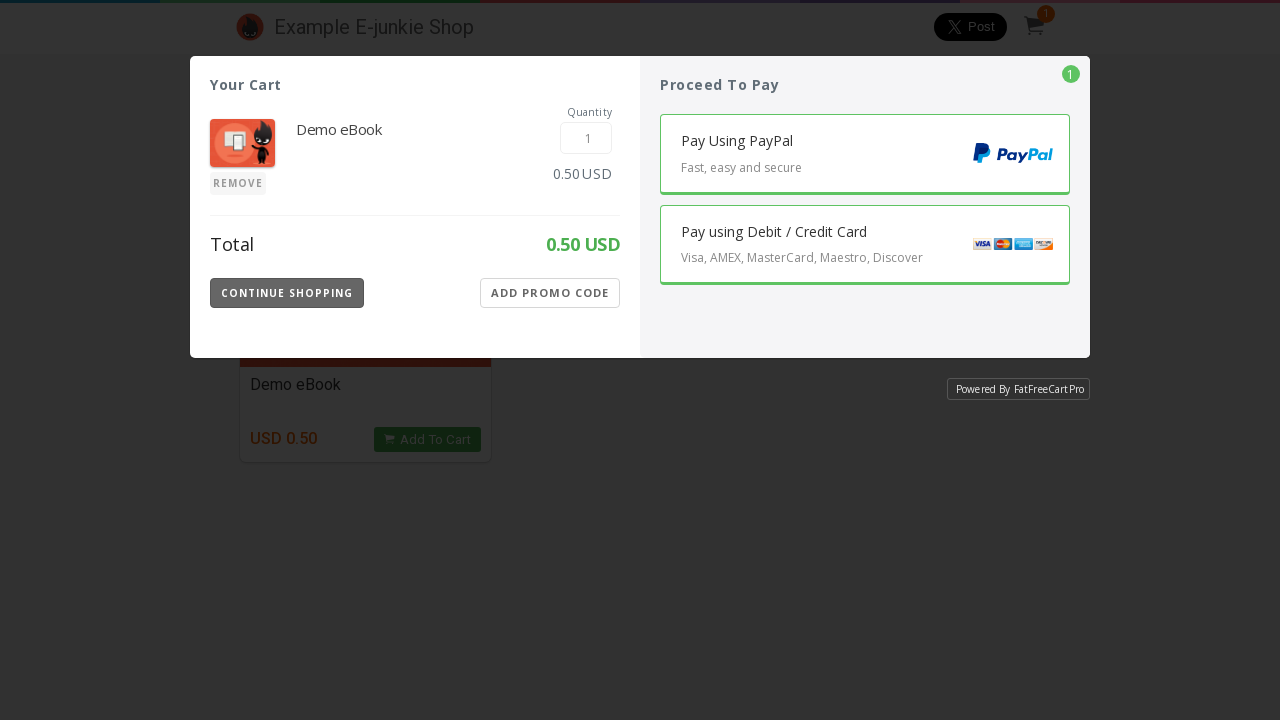

Selected cart iframe element
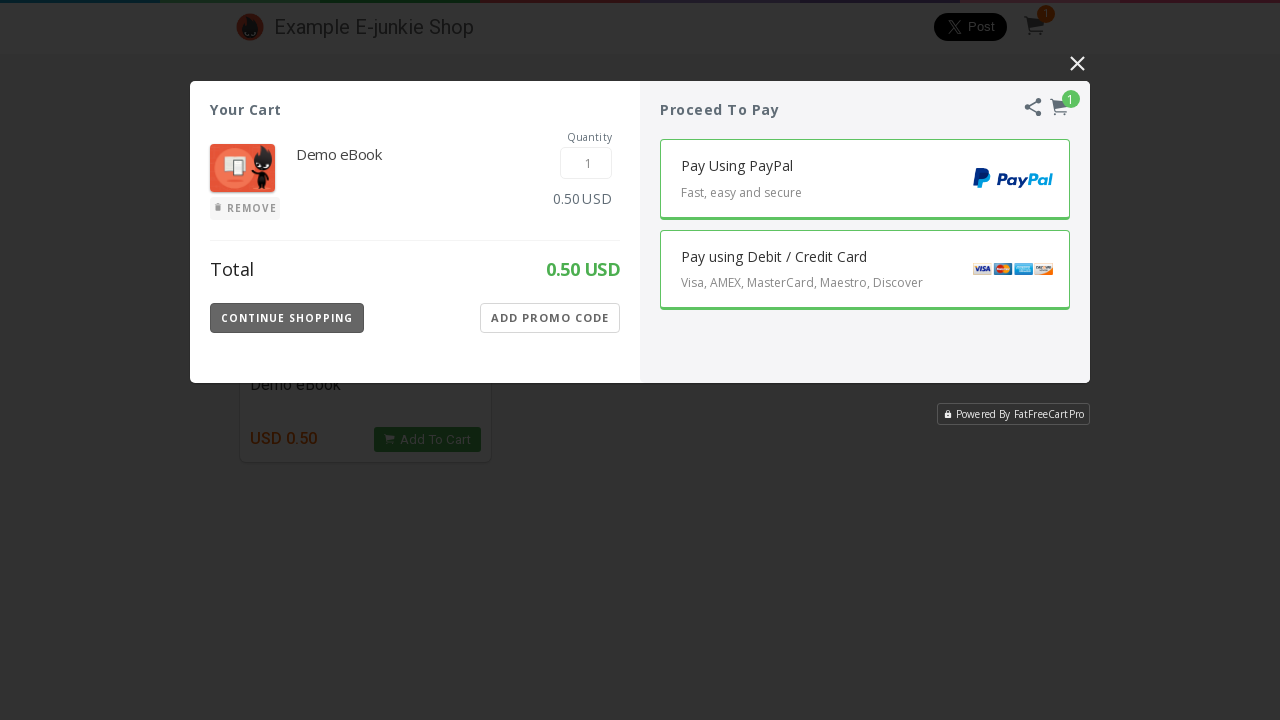

Retrieved content frame from iframe
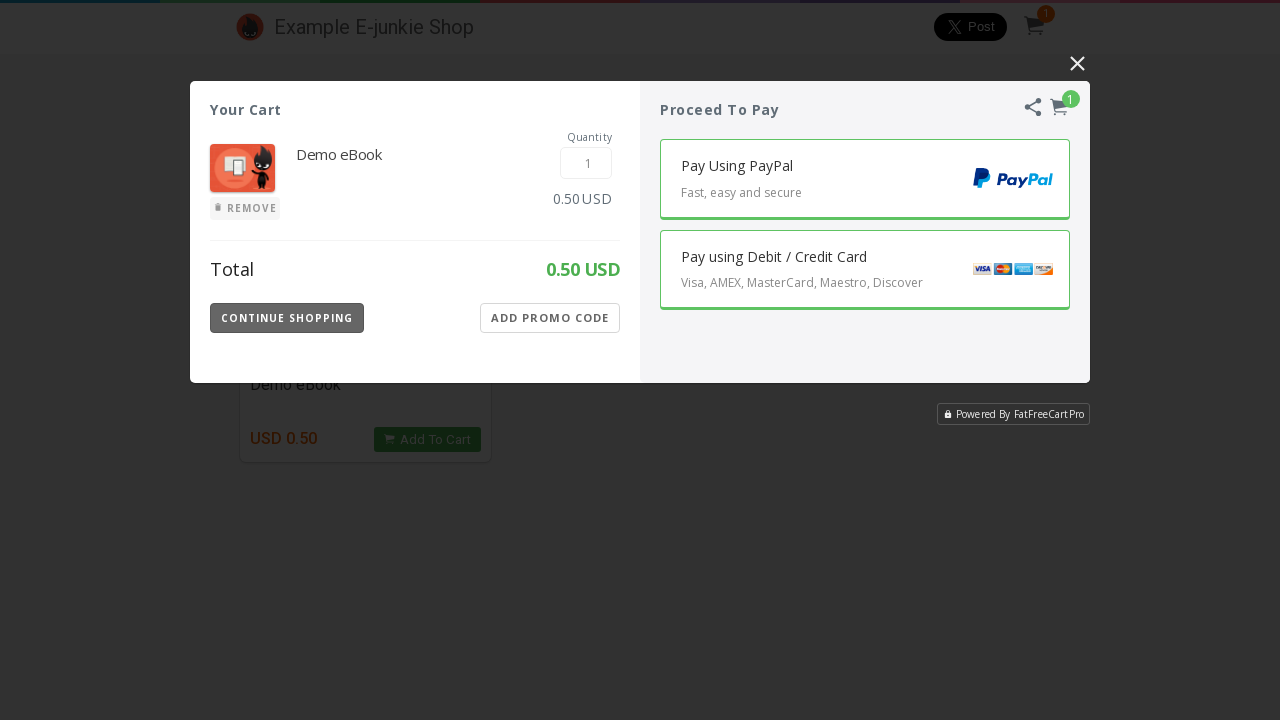

Promo code button became visible
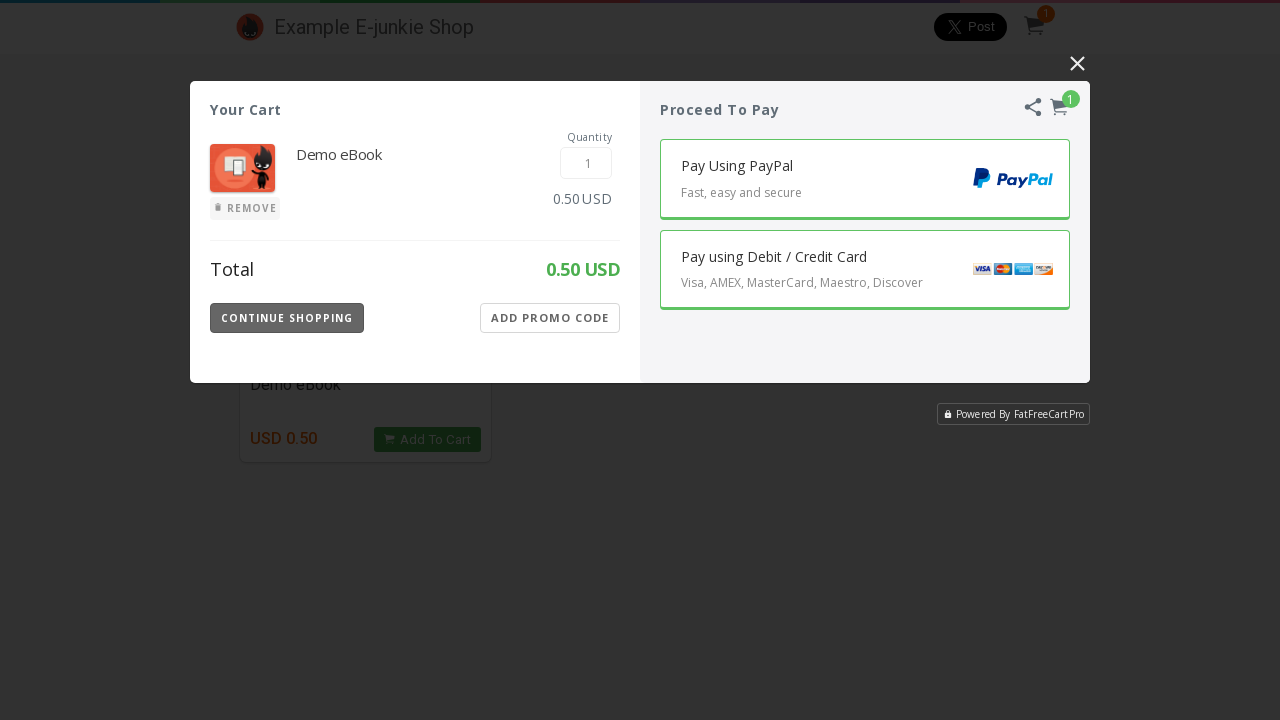

Clicked Show Promo Code button at (550, 318) on button.Apply-Button.Show-Promo-Code-Button
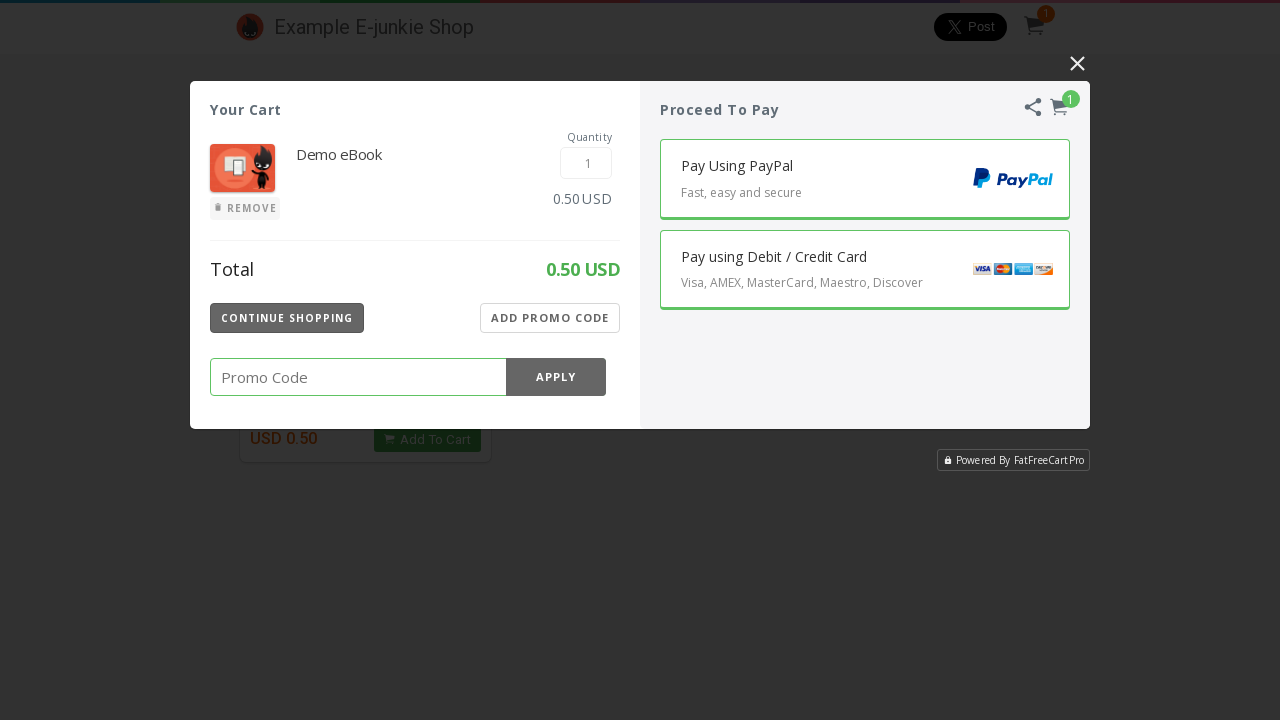

Entered invalid promo code 'TESTCODE123' on .Promo-Code-Value
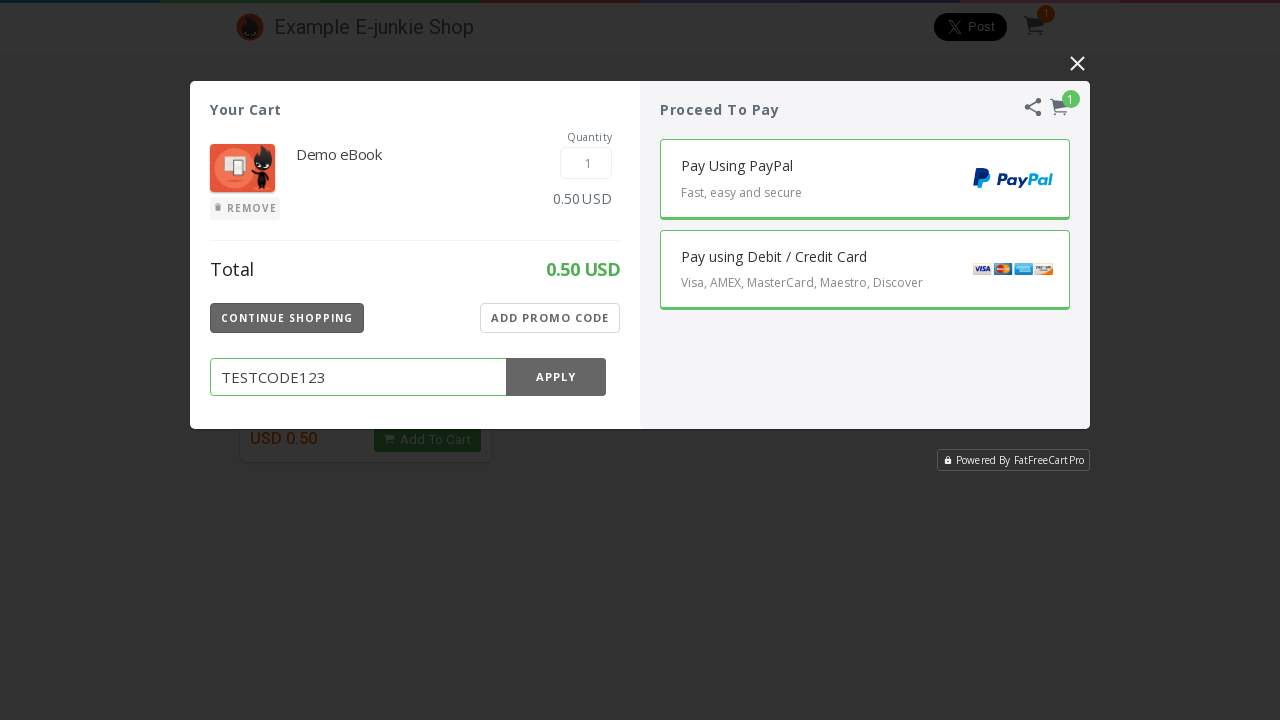

Clicked Apply button for promo code at (556, 377) on button.Promo-Apply
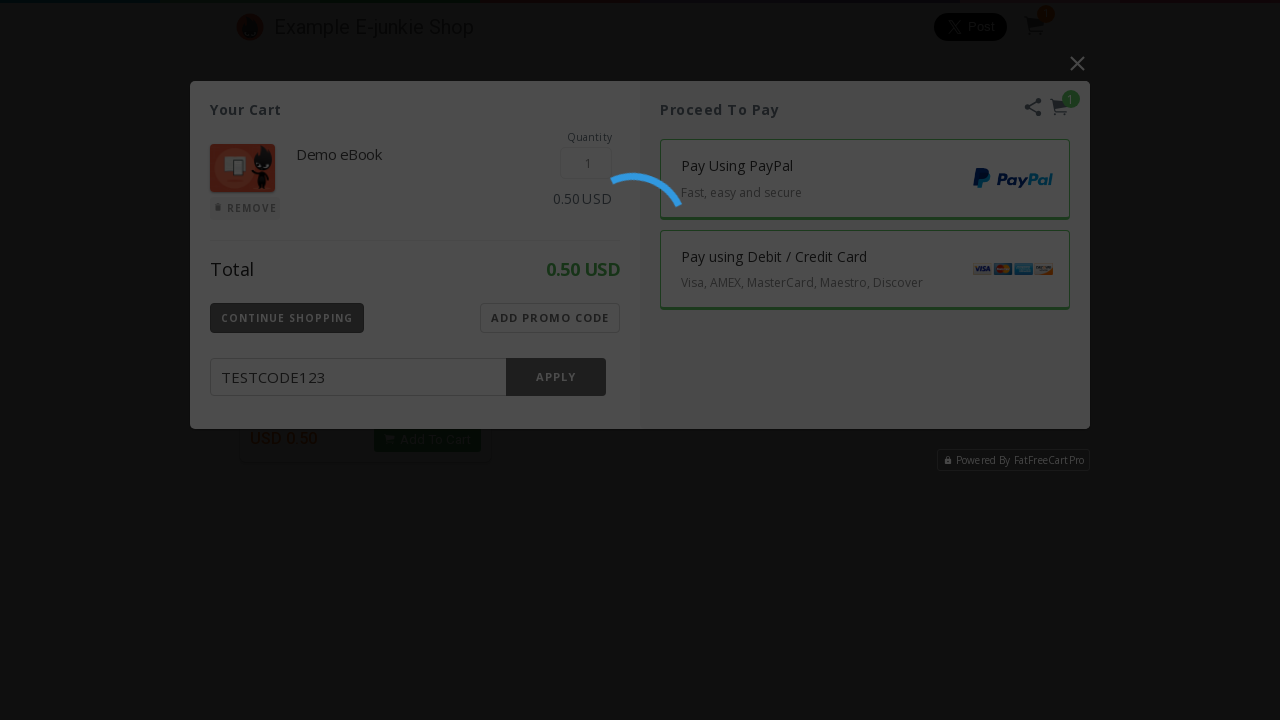

Invalid promo code error message appeared
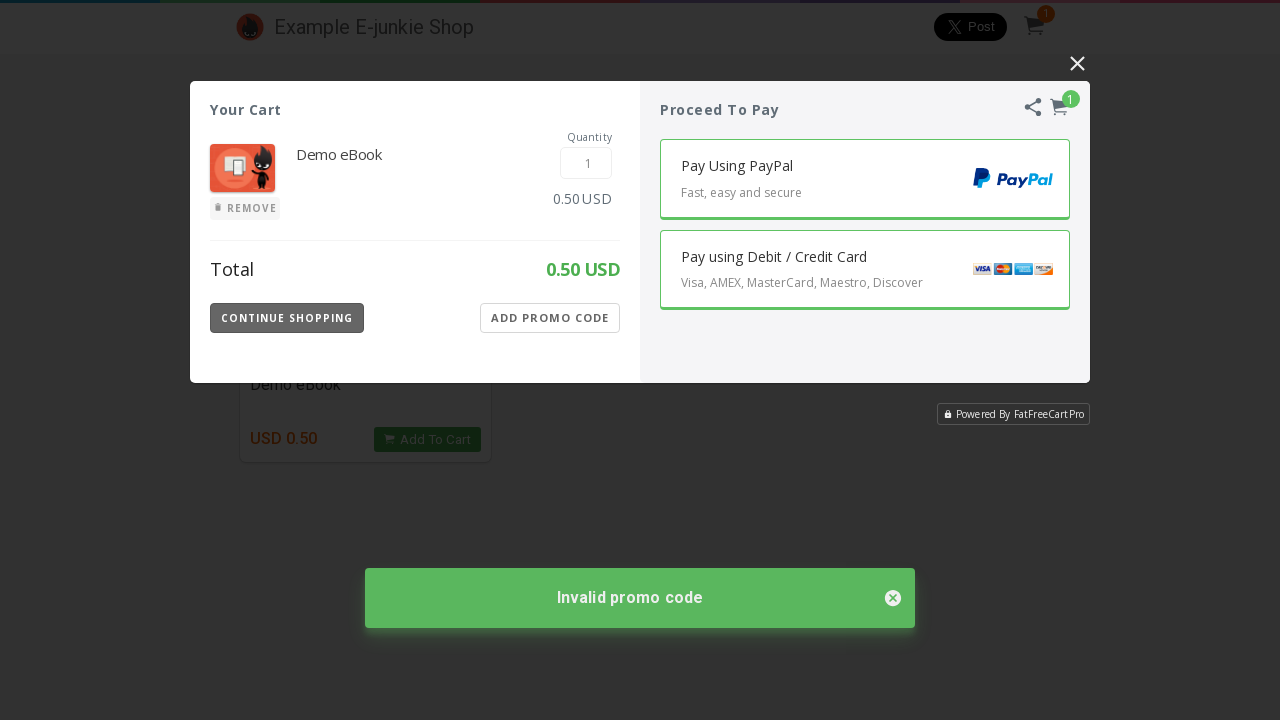

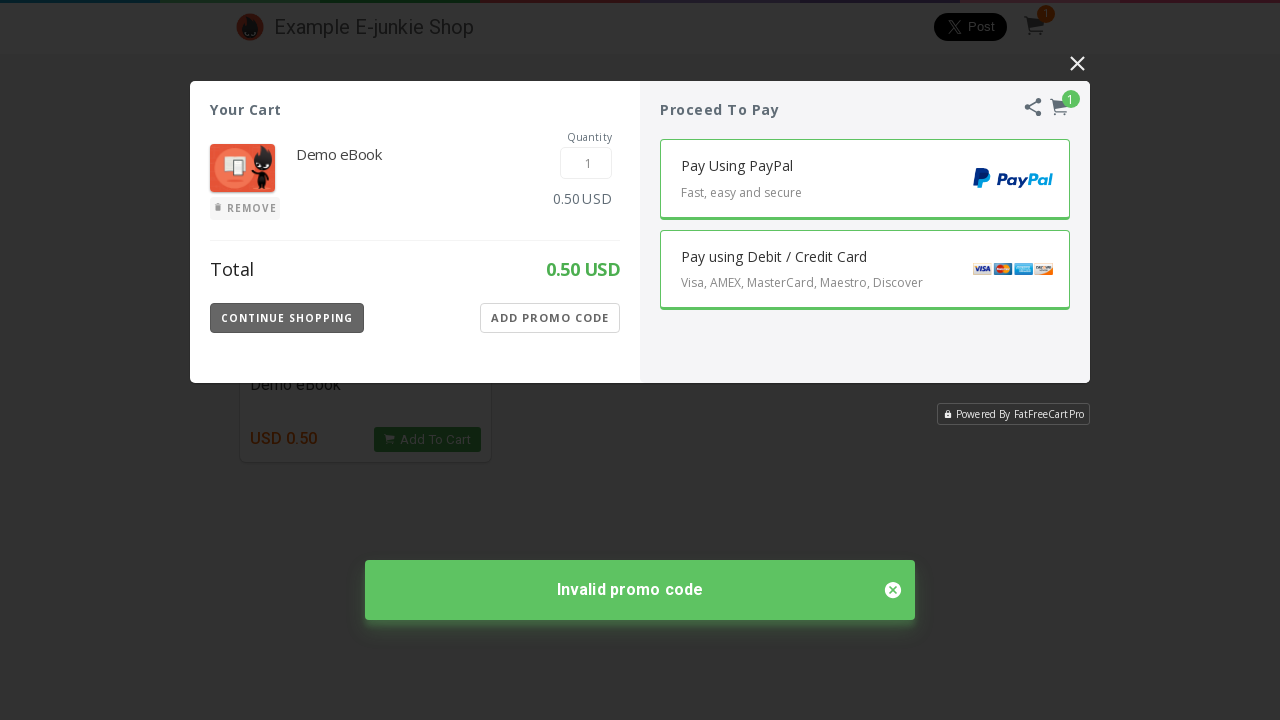